Tests drag and drop functionality by dragging an element and dropping it onto a target area, then verifying the drop was successful

Starting URL: https://demoqa.com/droppable

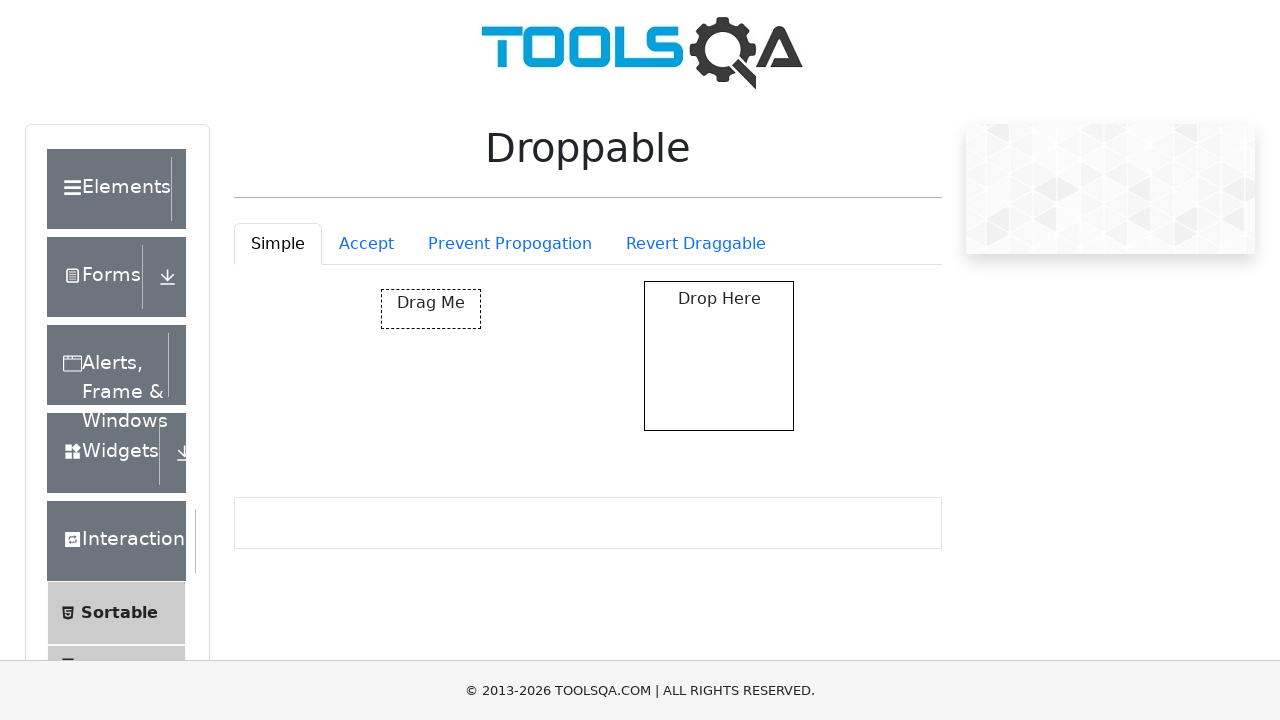

Located the draggable element
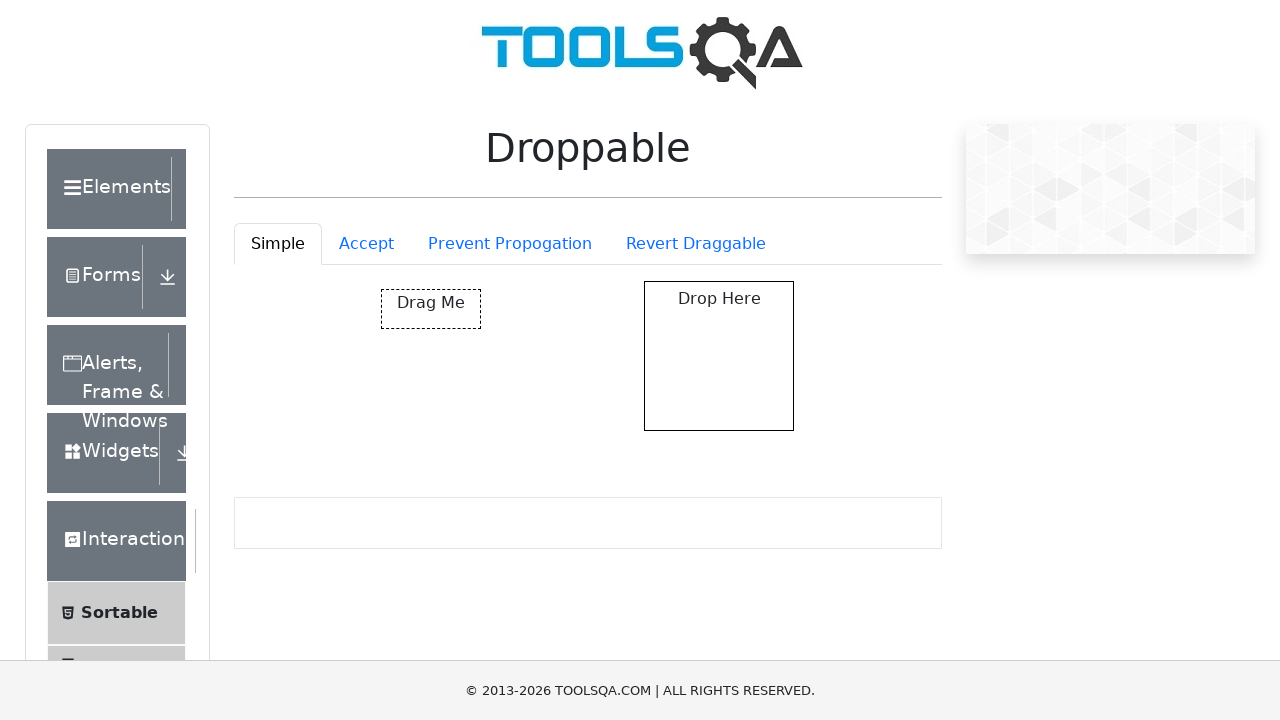

Located the drop target area
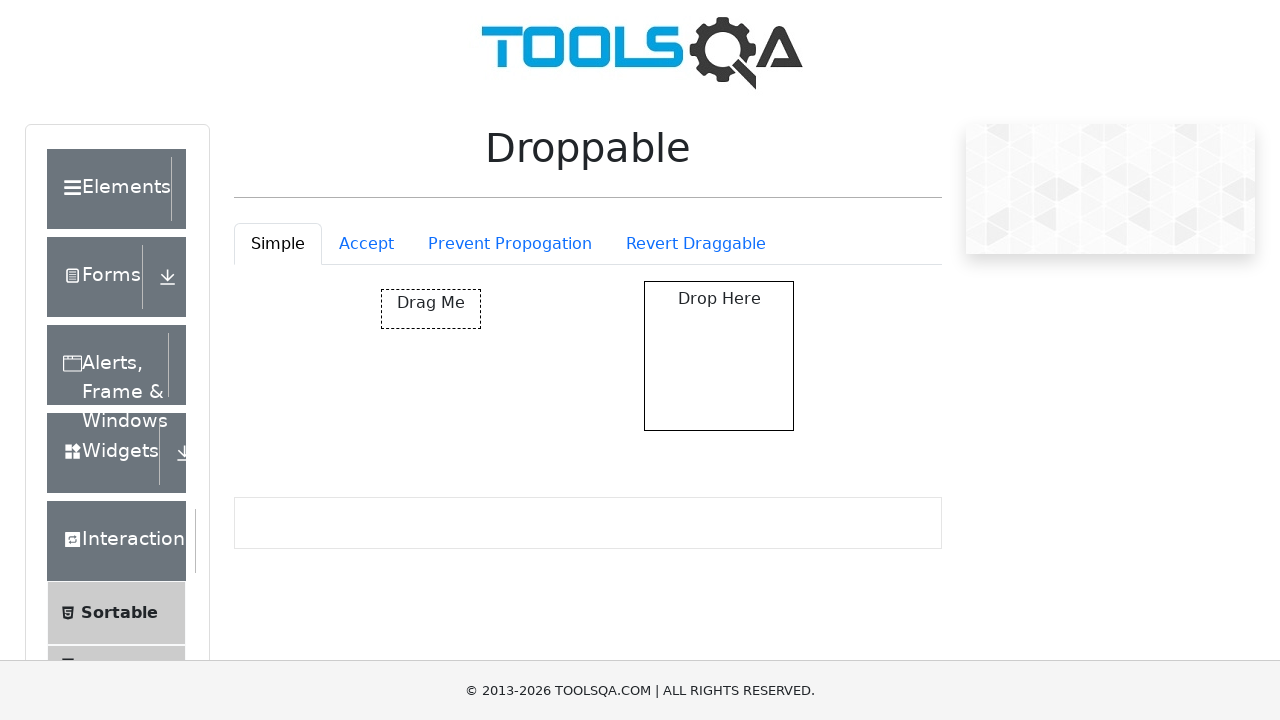

Dragged element to drop target area at (719, 356)
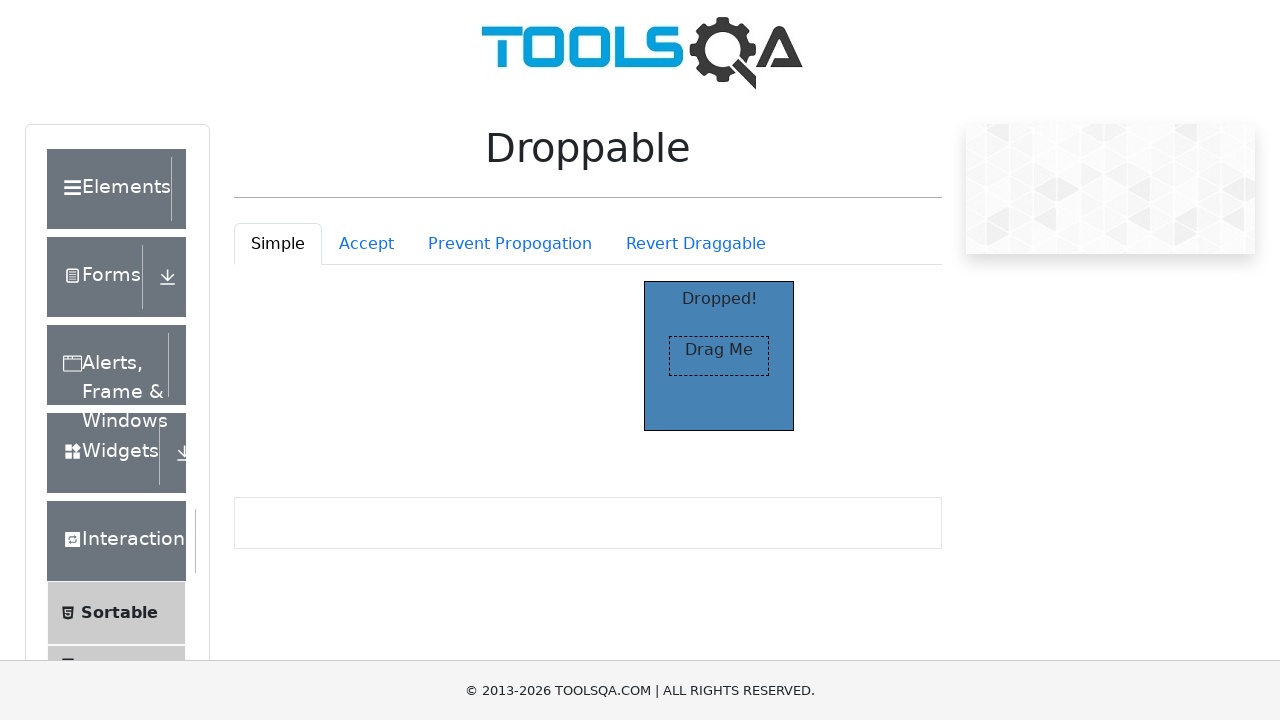

Located the 'Dropped!' text element
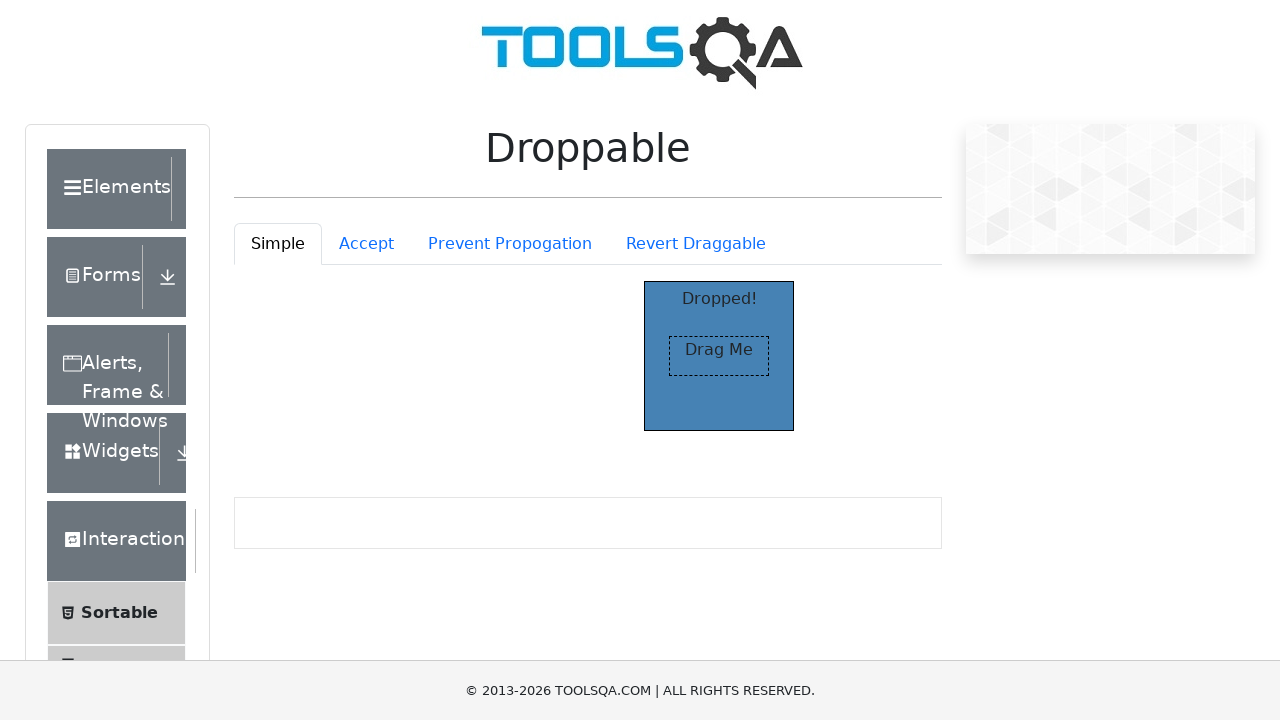

Verified that drop was successful - 'Dropped!' text is displayed
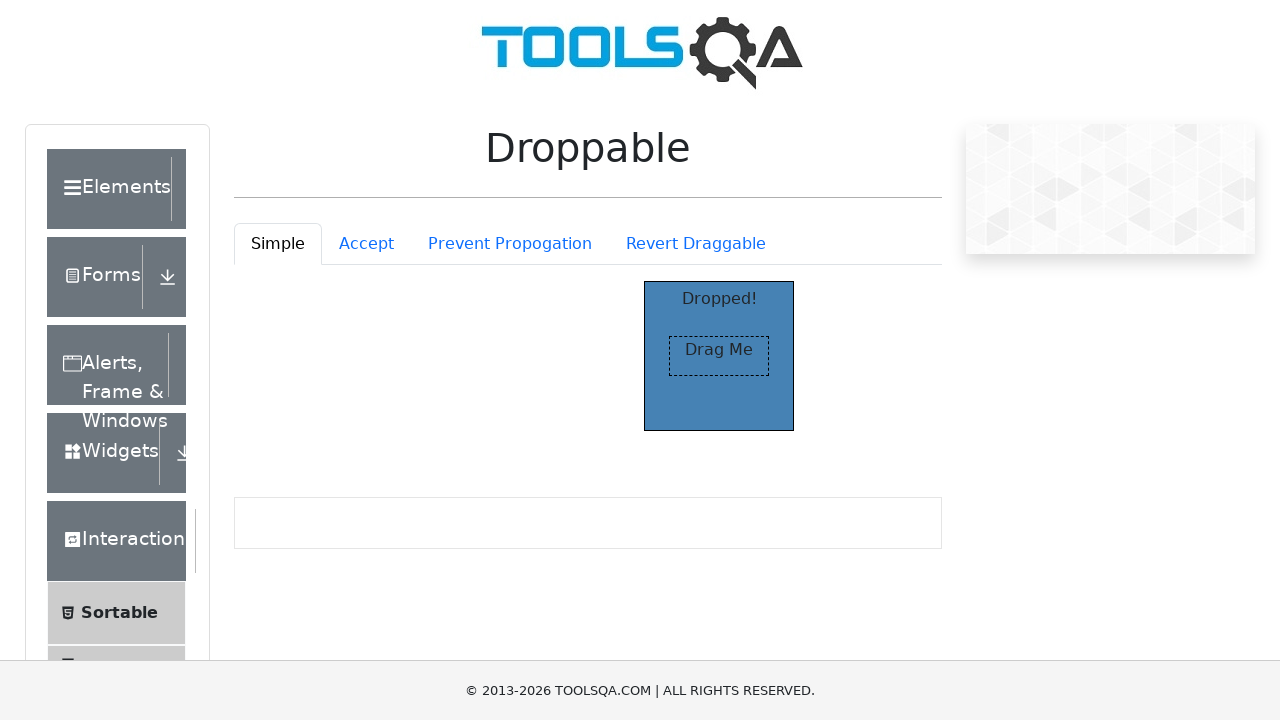

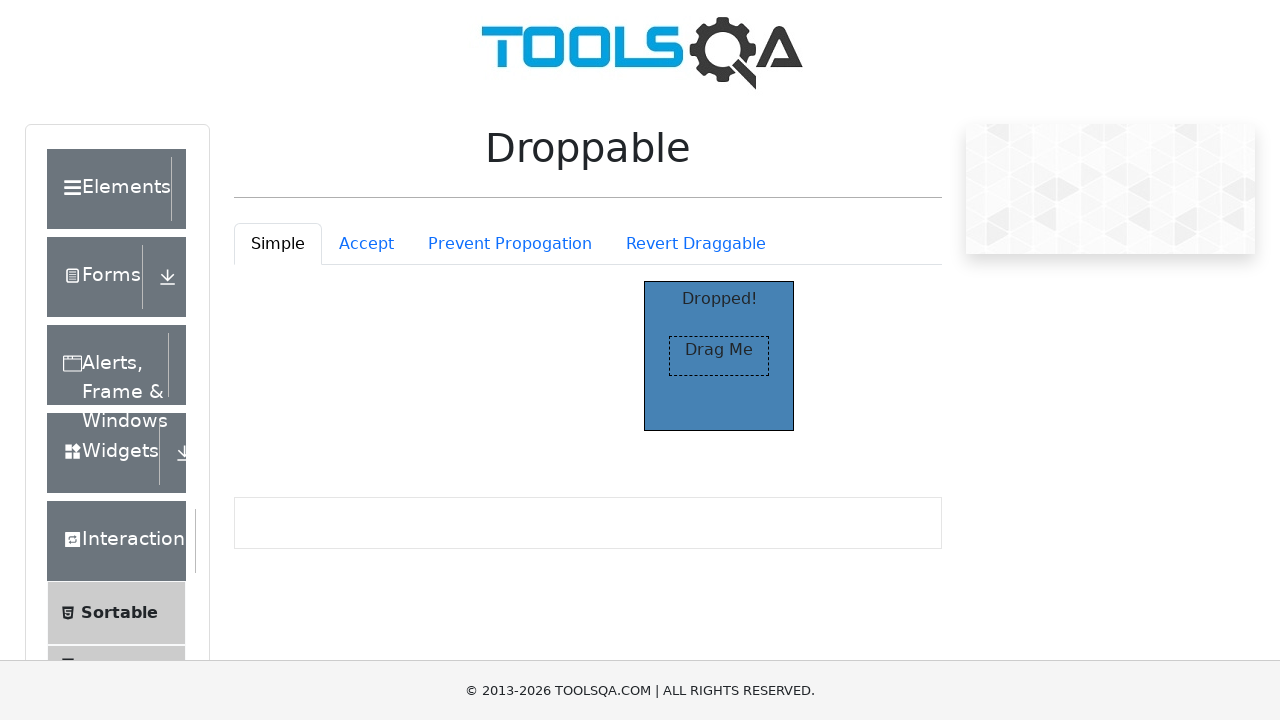